Tests a data entry form by filling multiple fields, submitting the form, and verifying the CSS color properties of form elements

Starting URL: https://bonigarcia.dev/selenium-webdriver-java/data-types.html

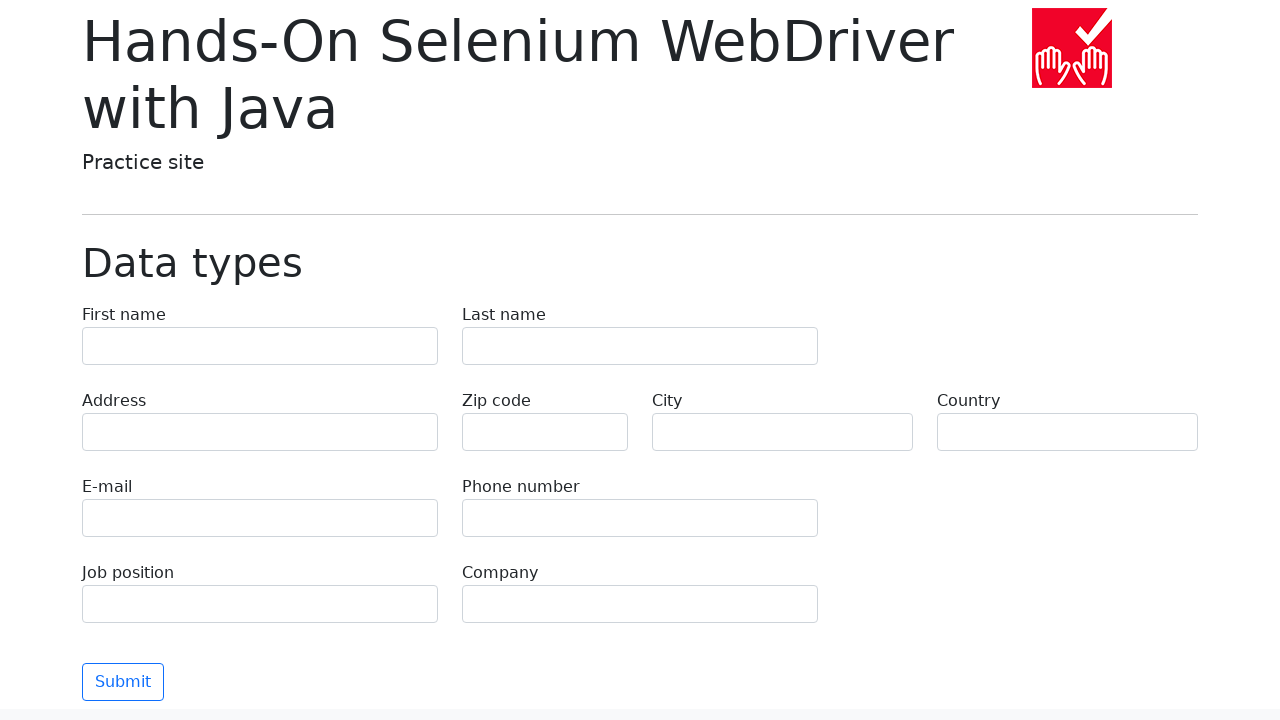

Filled first name field with 'Иван' on [name='first-name']
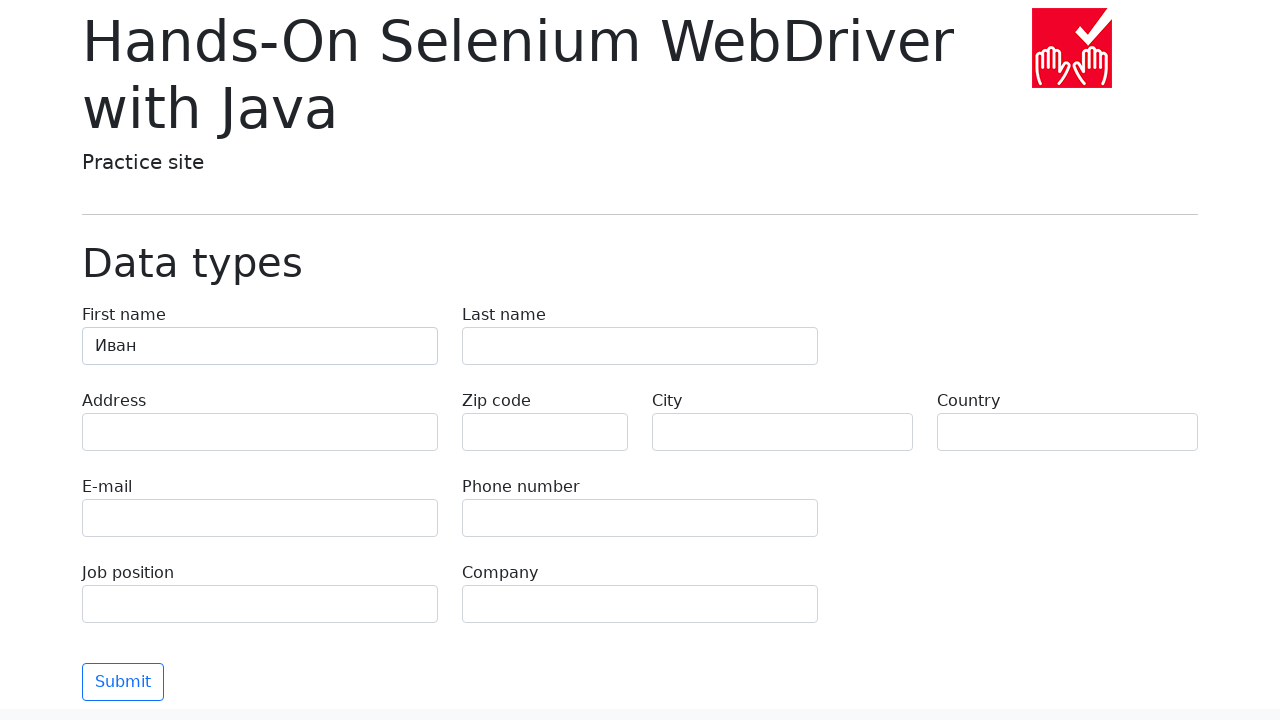

Filled last name field with 'Петров' on [name='last-name']
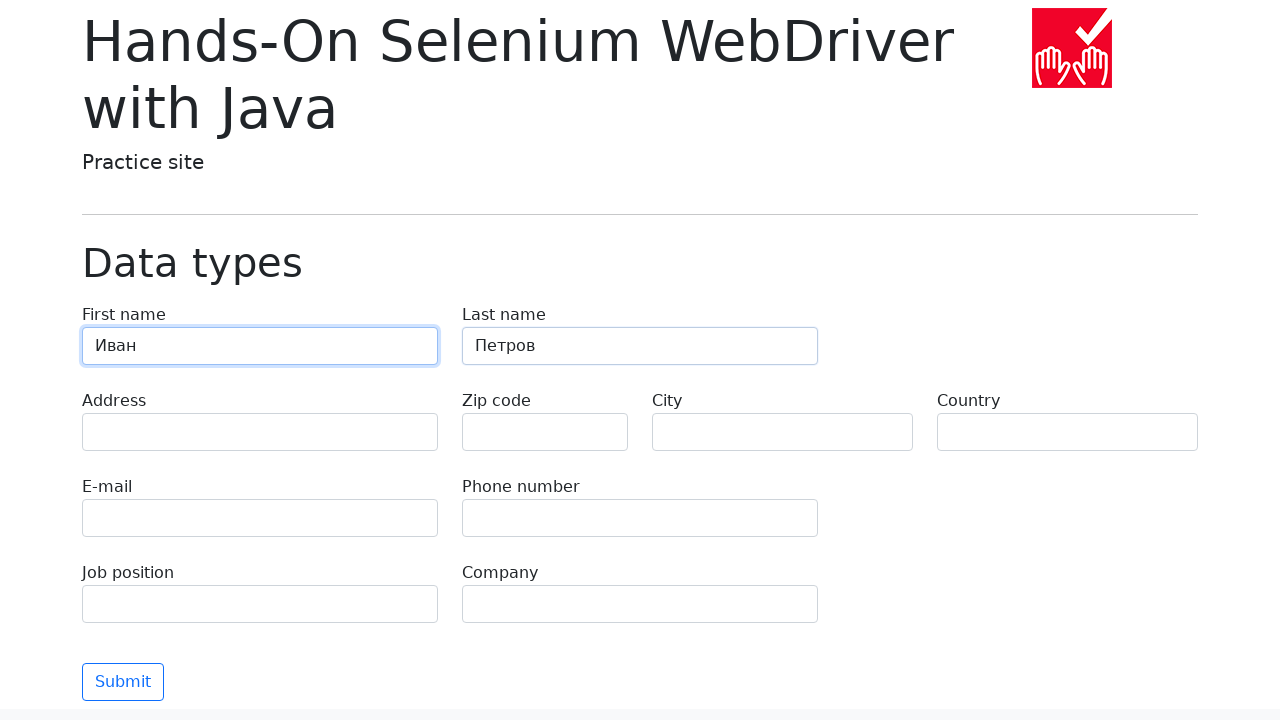

Filled address field with 'Ленина, 55-3' on [name='address']
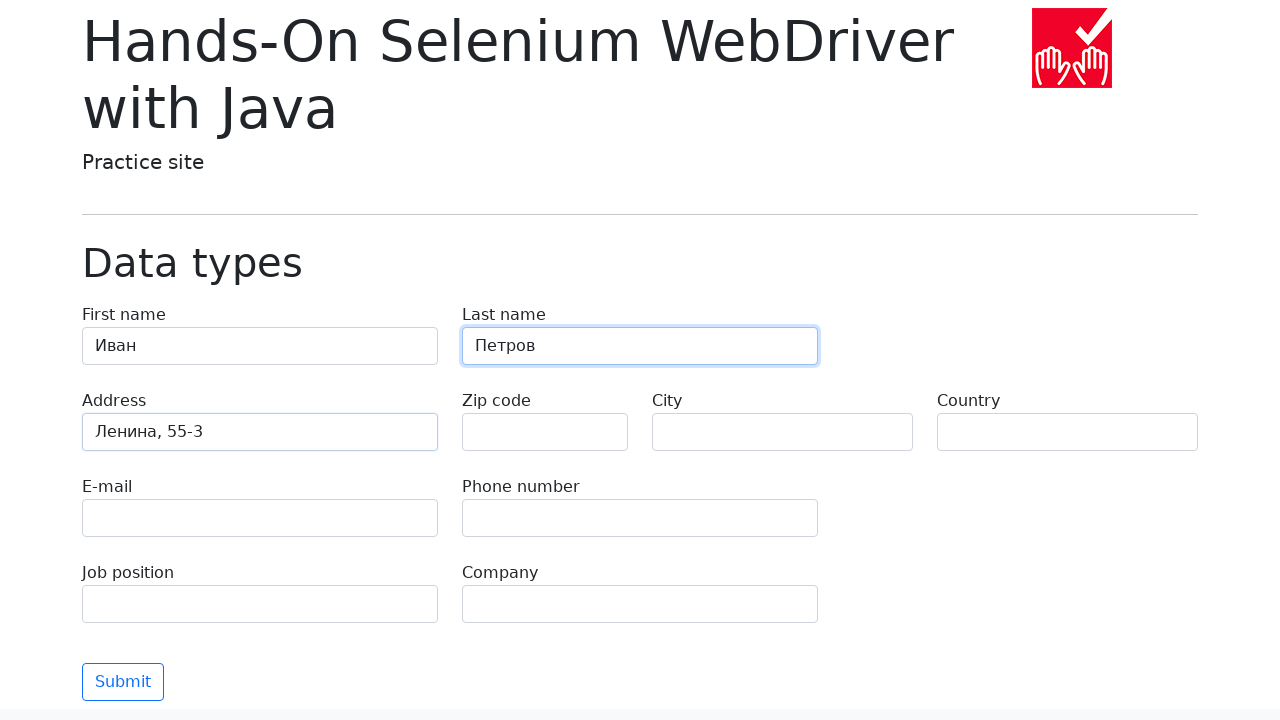

Filled email field with 'test@skypro.com' on [name='e-mail']
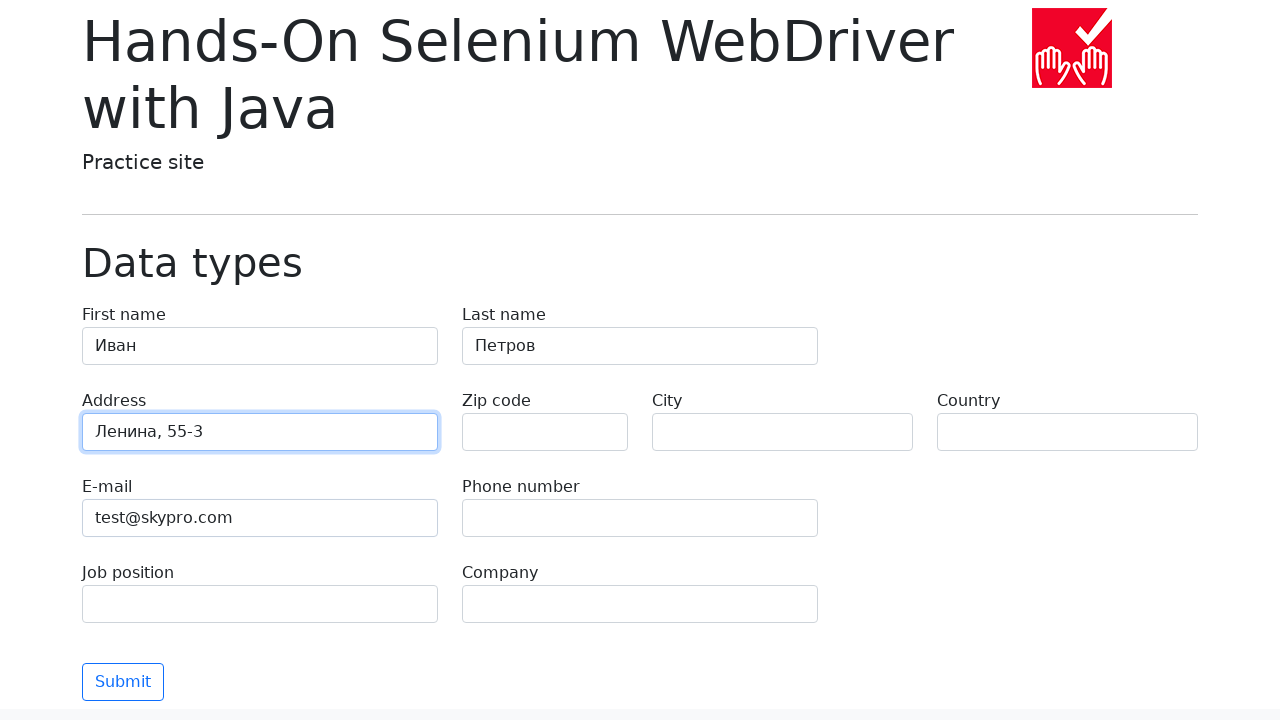

Filled phone field with '+7985899998787' on [name='phone']
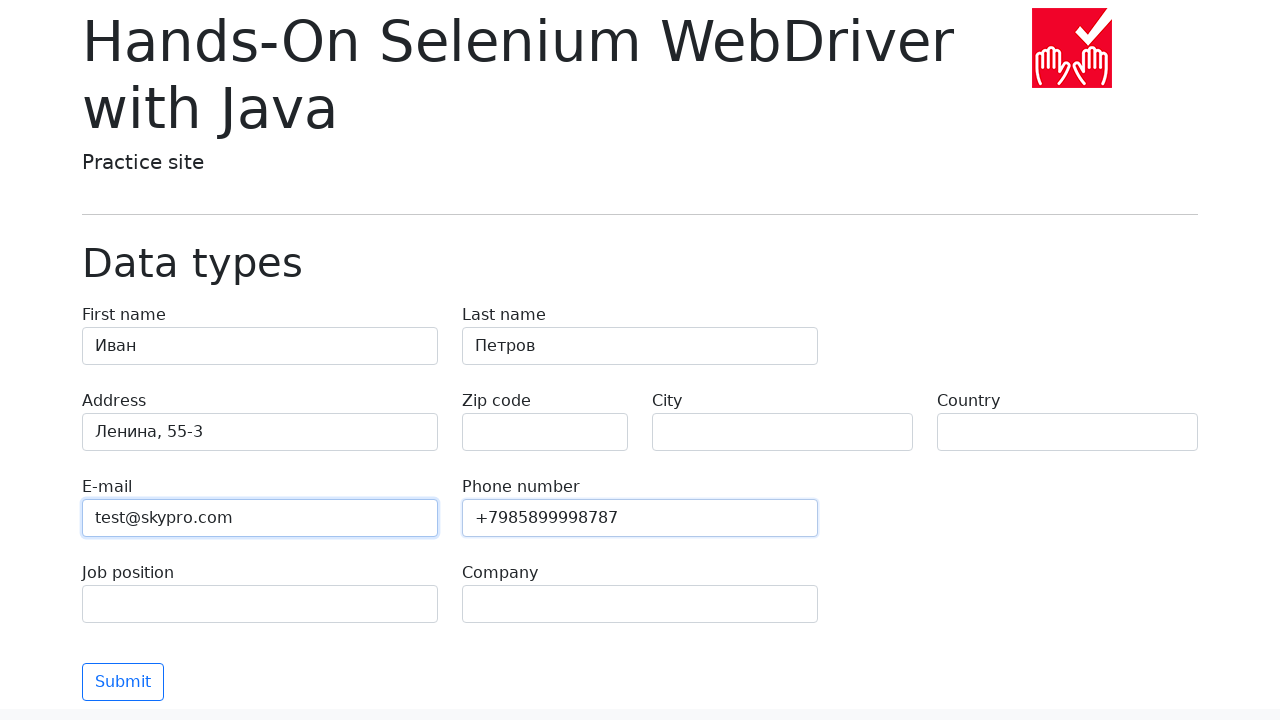

Left zip code field empty on [name='zip-code']
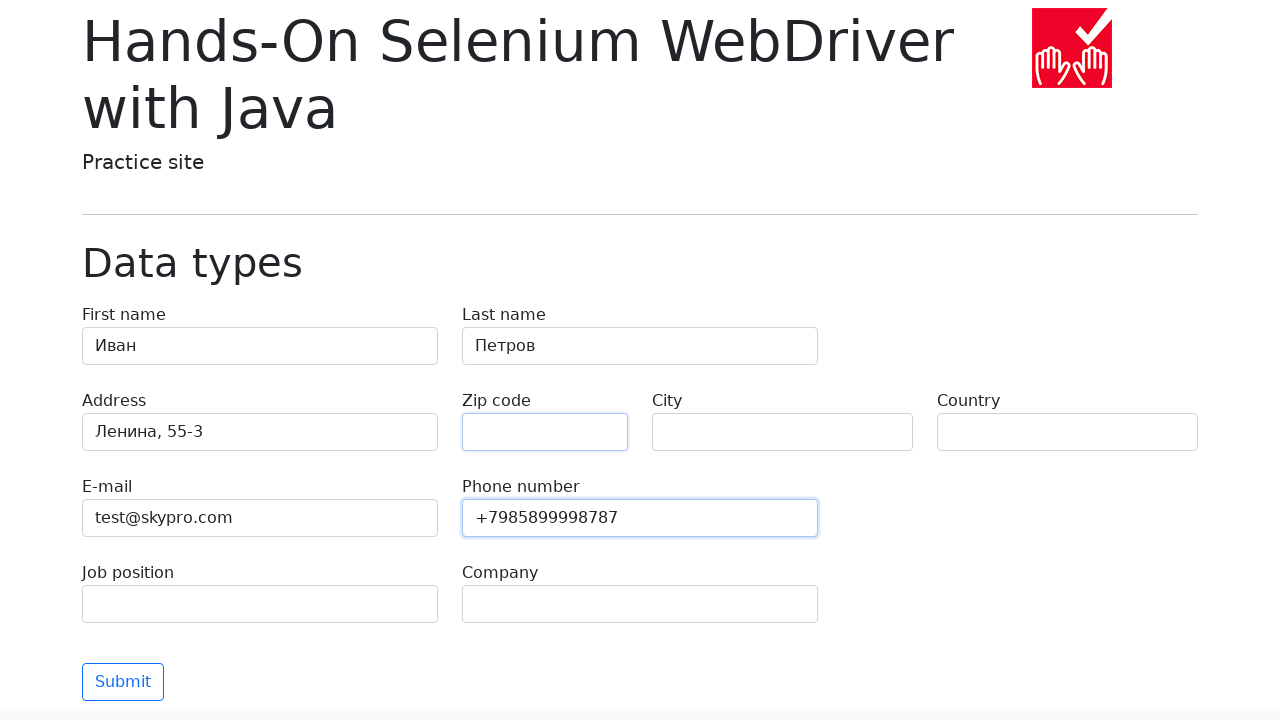

Filled city field with 'Москва' on [name='city']
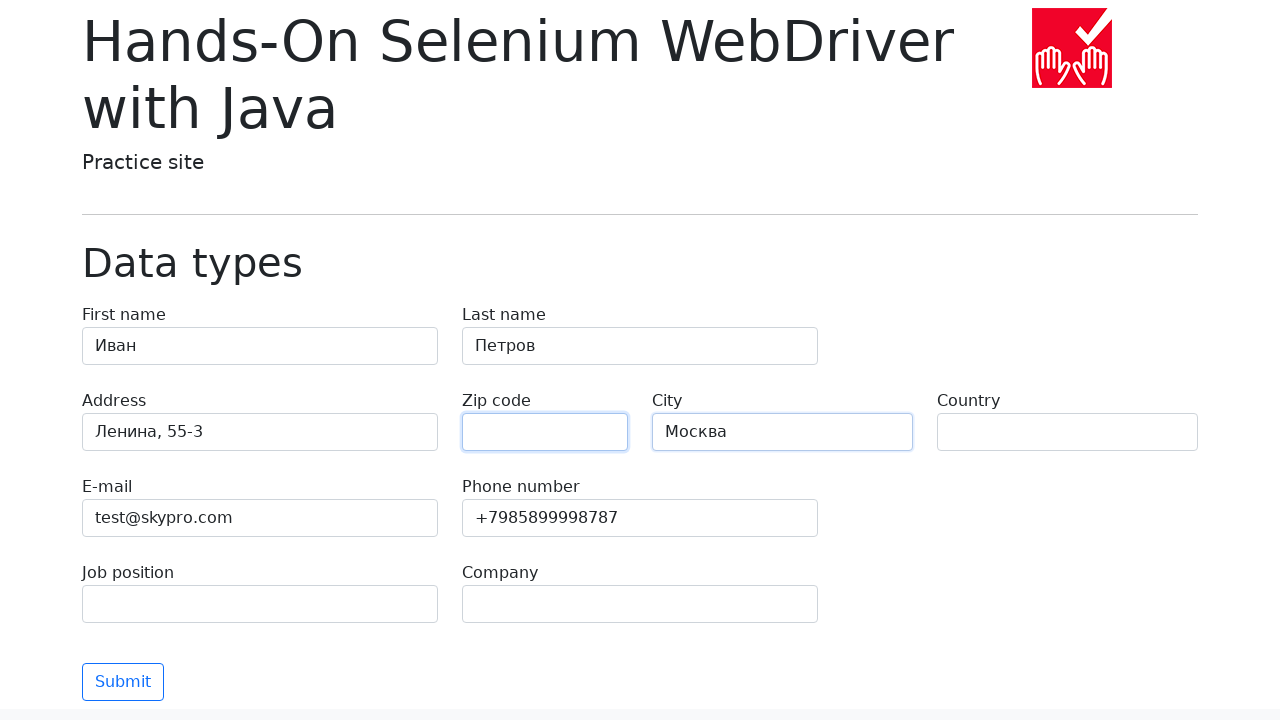

Filled country field with 'Россия' on [name='country']
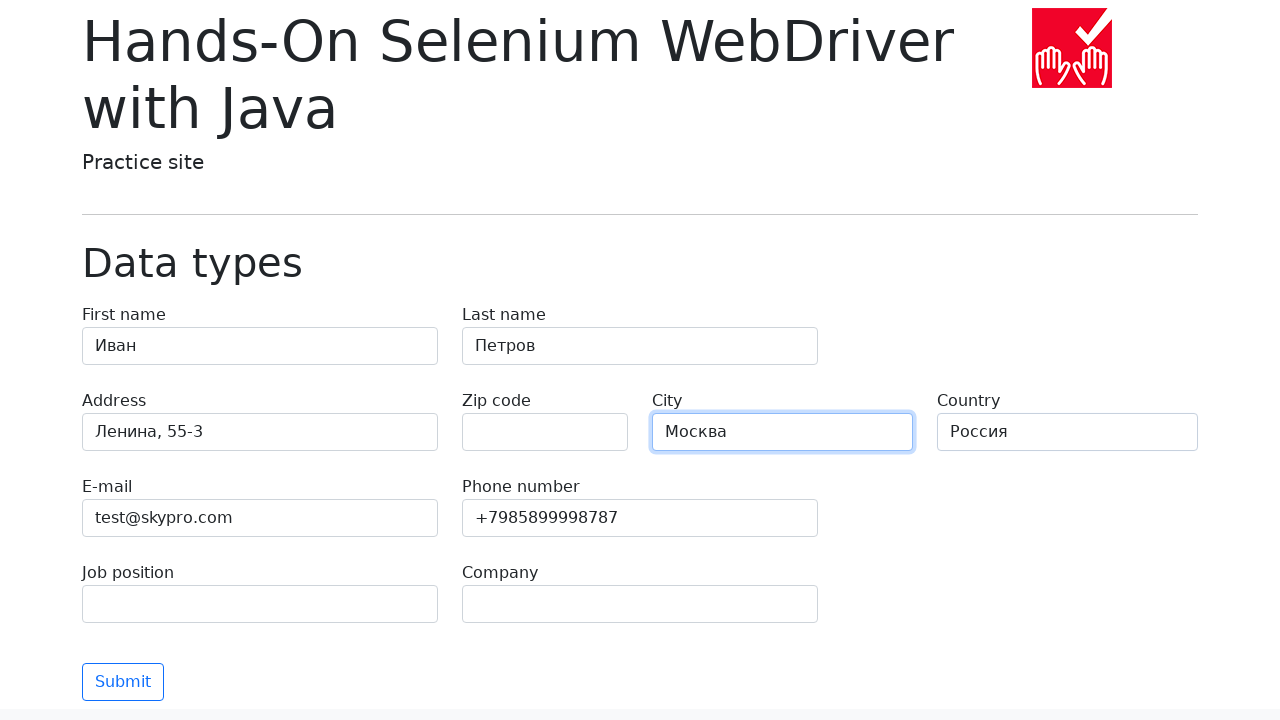

Filled job position field with 'QA' on [name='job-position']
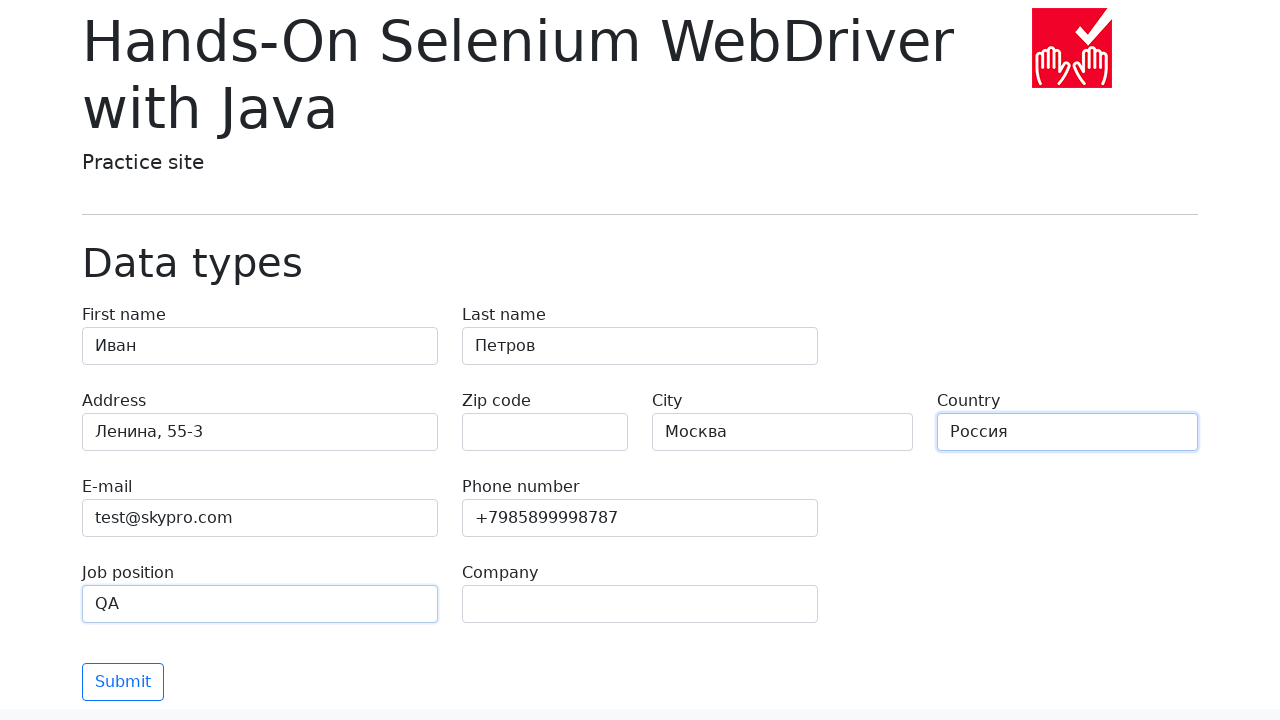

Filled company field with 'SkyPro' on [name='company']
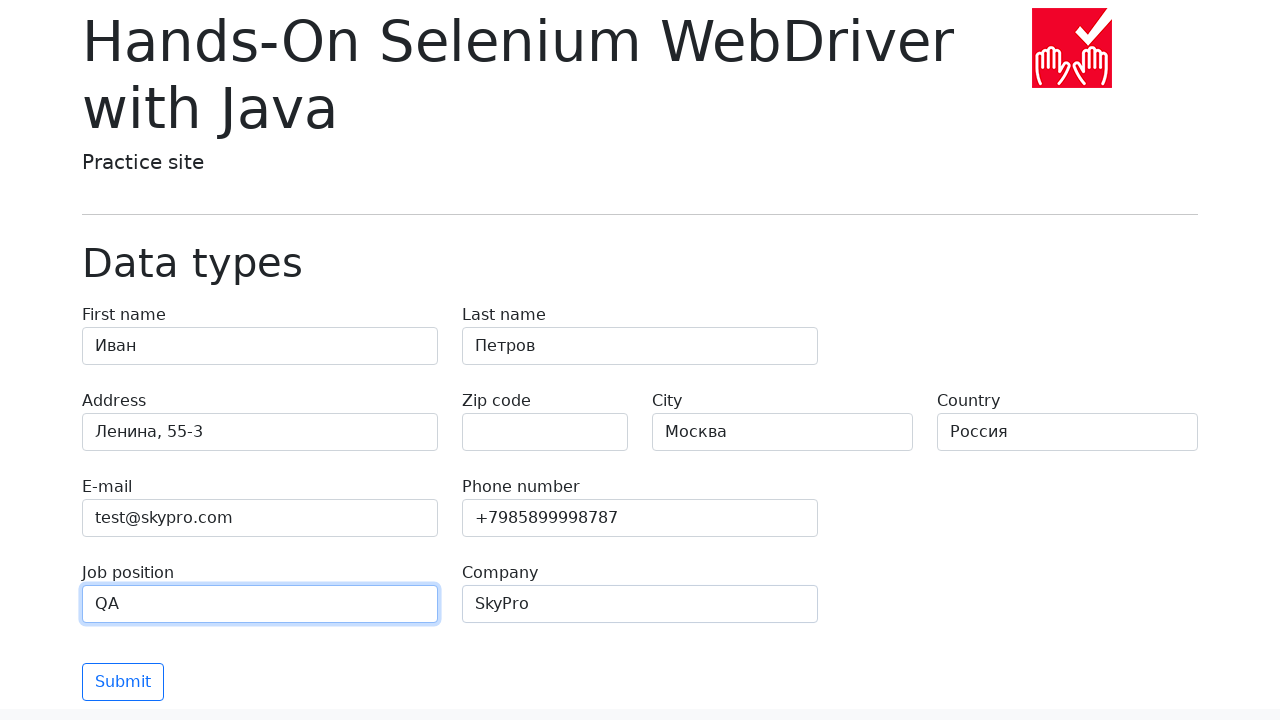

Clicked submit button to submit the form at (123, 682) on button[type='submit']
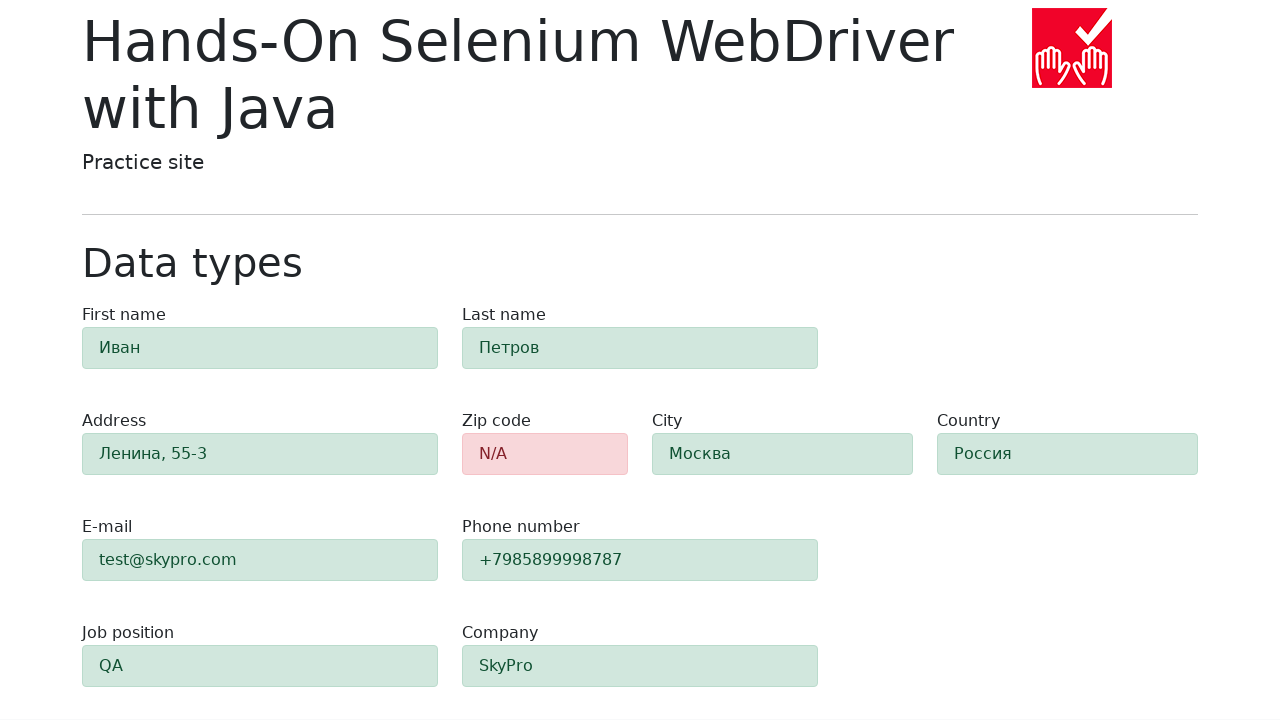

Waited 1000ms for form submission to process
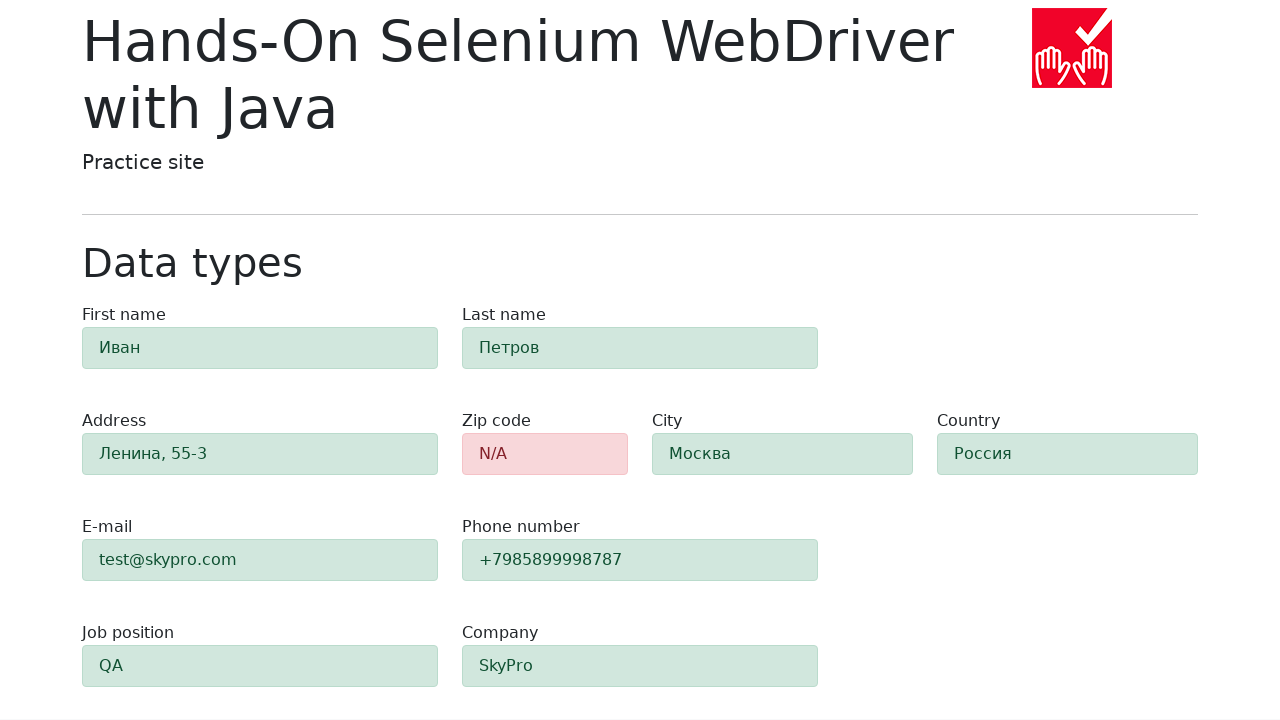

Retrieved CSS color property from zip code field
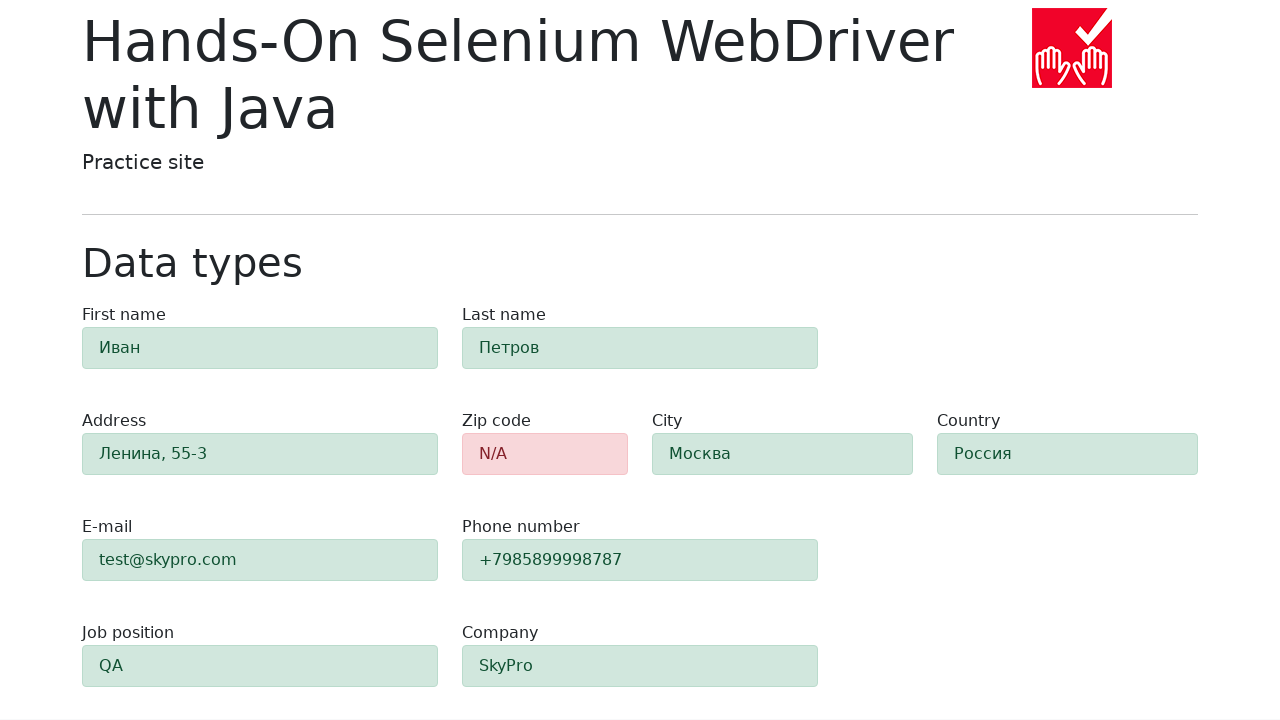

Verified zip code field has error color (red)
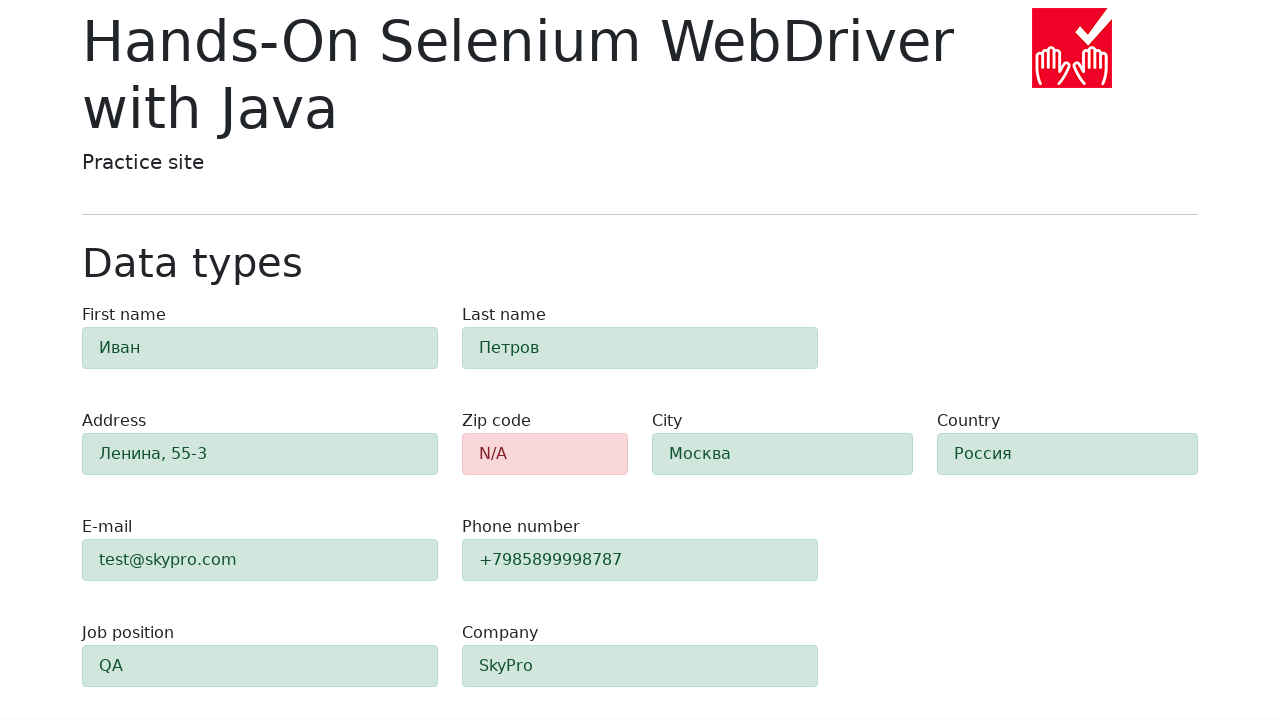

Retrieved CSS color property from first-name field
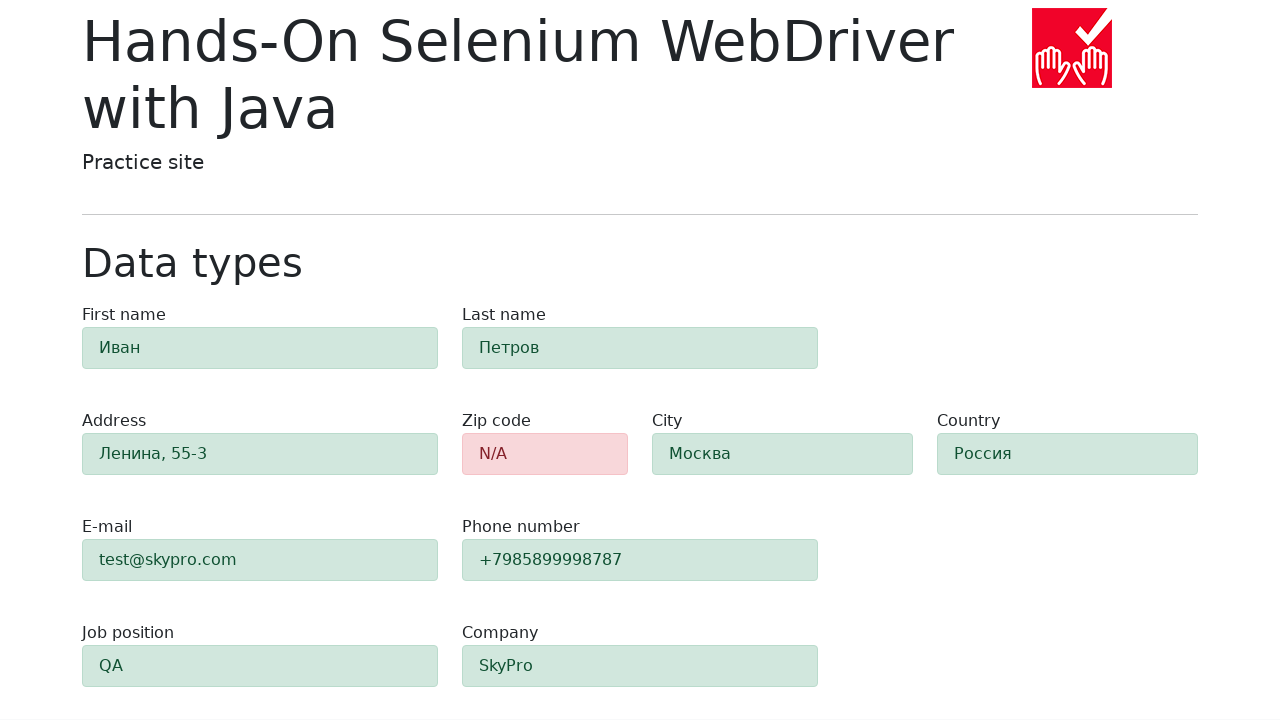

Verified first-name field has success color (green)
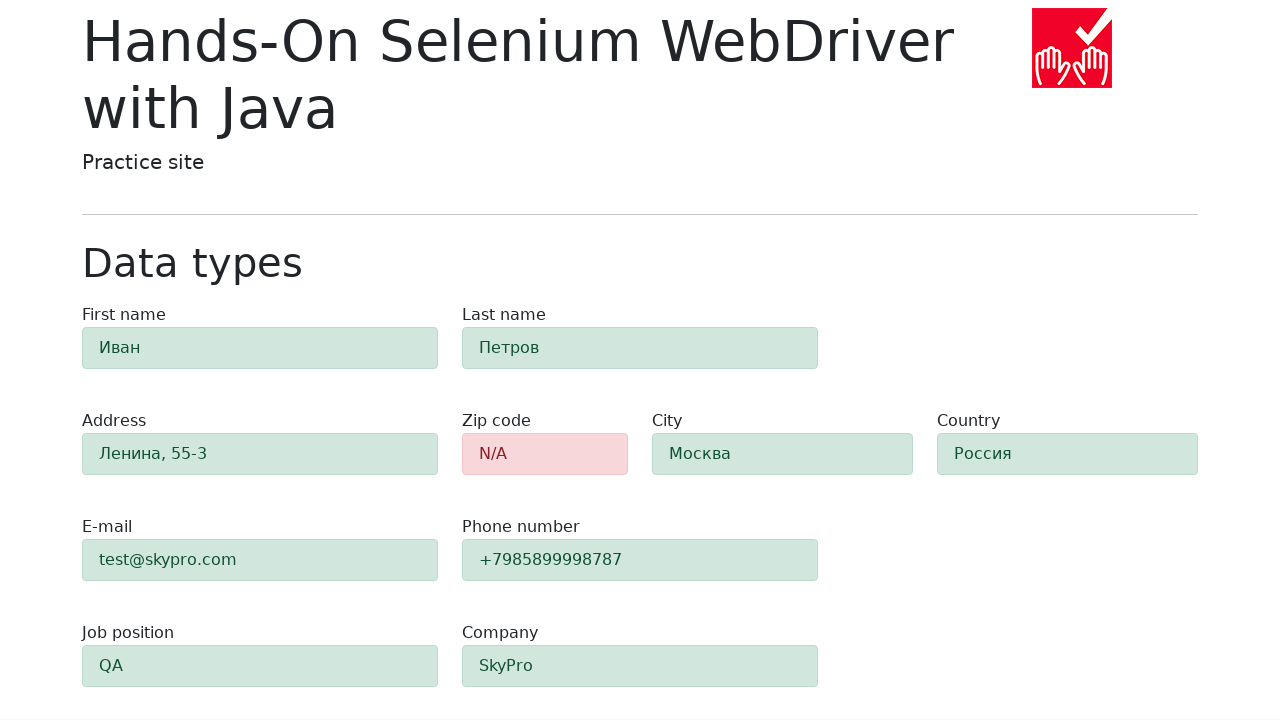

Retrieved CSS color property from last-name field
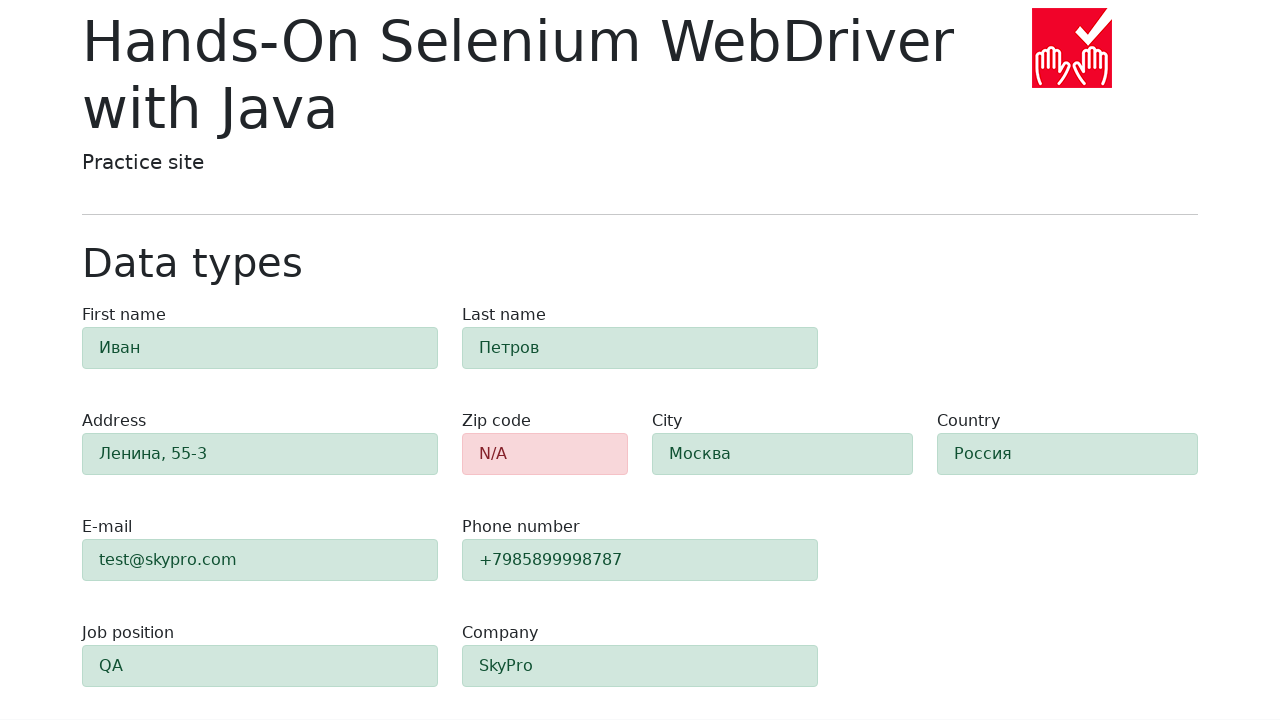

Verified last-name field has success color (green)
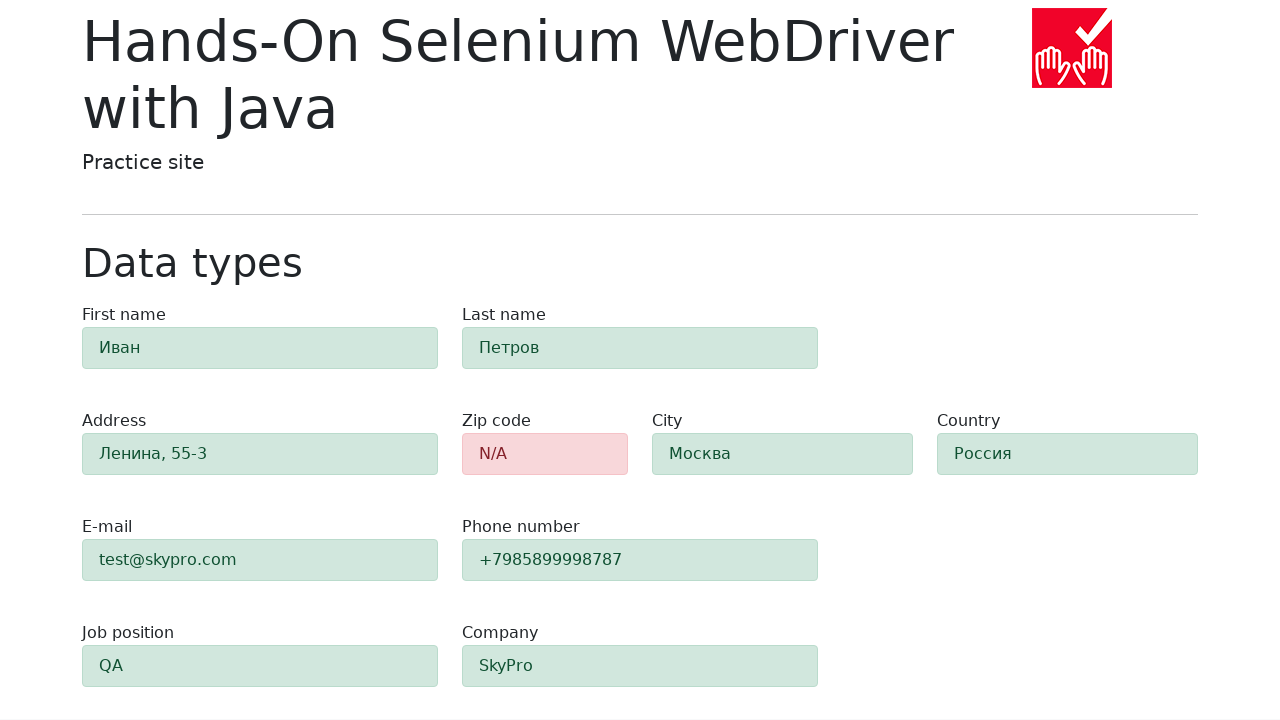

Retrieved CSS color property from address field
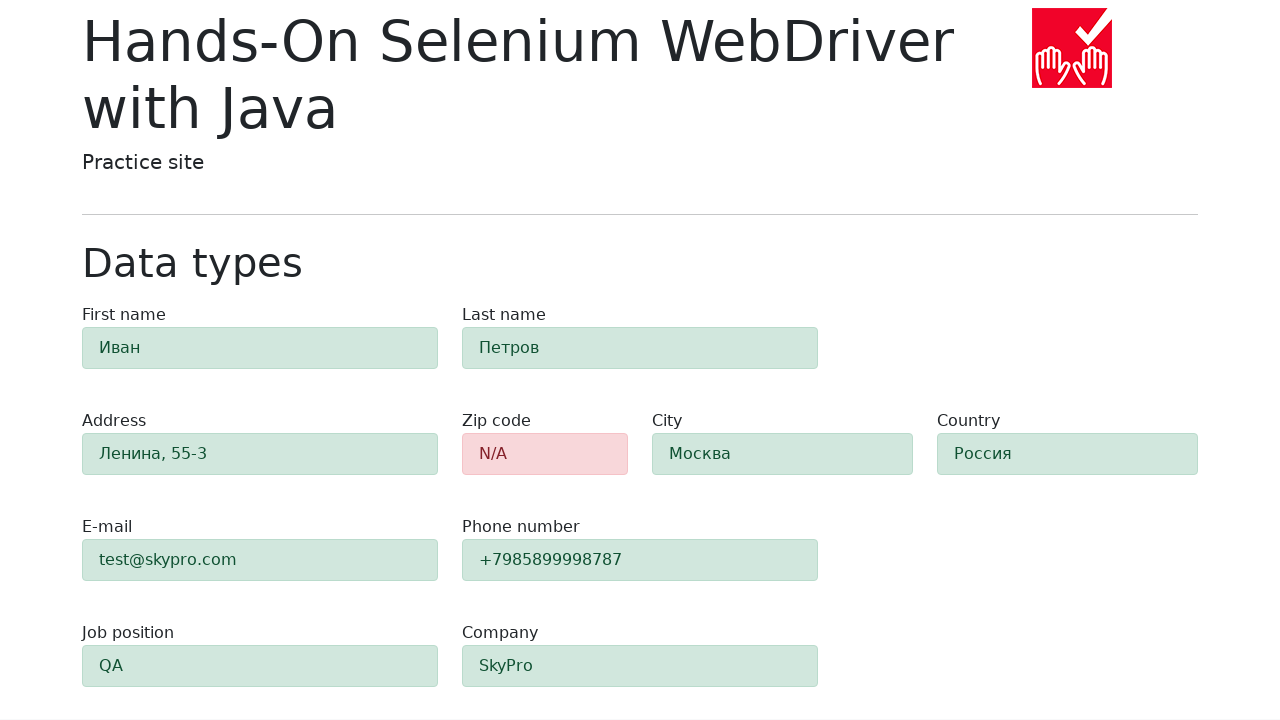

Verified address field has success color (green)
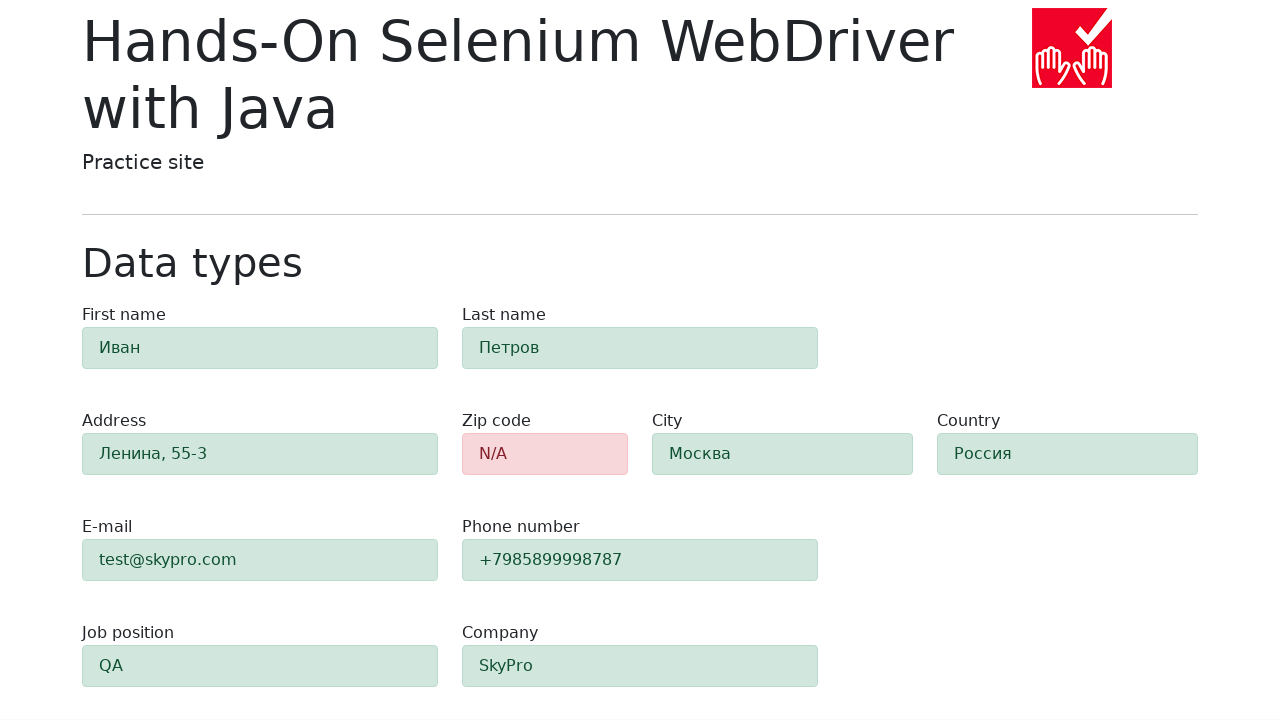

Retrieved CSS color property from city field
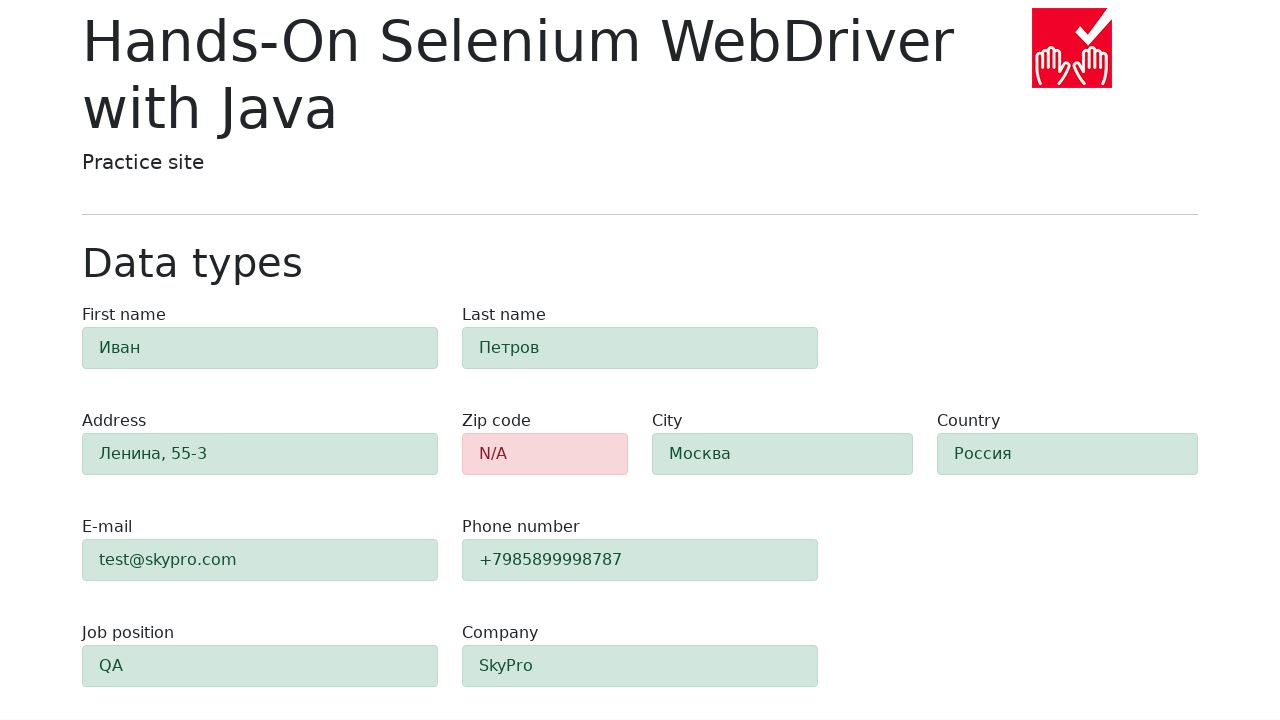

Verified city field has success color (green)
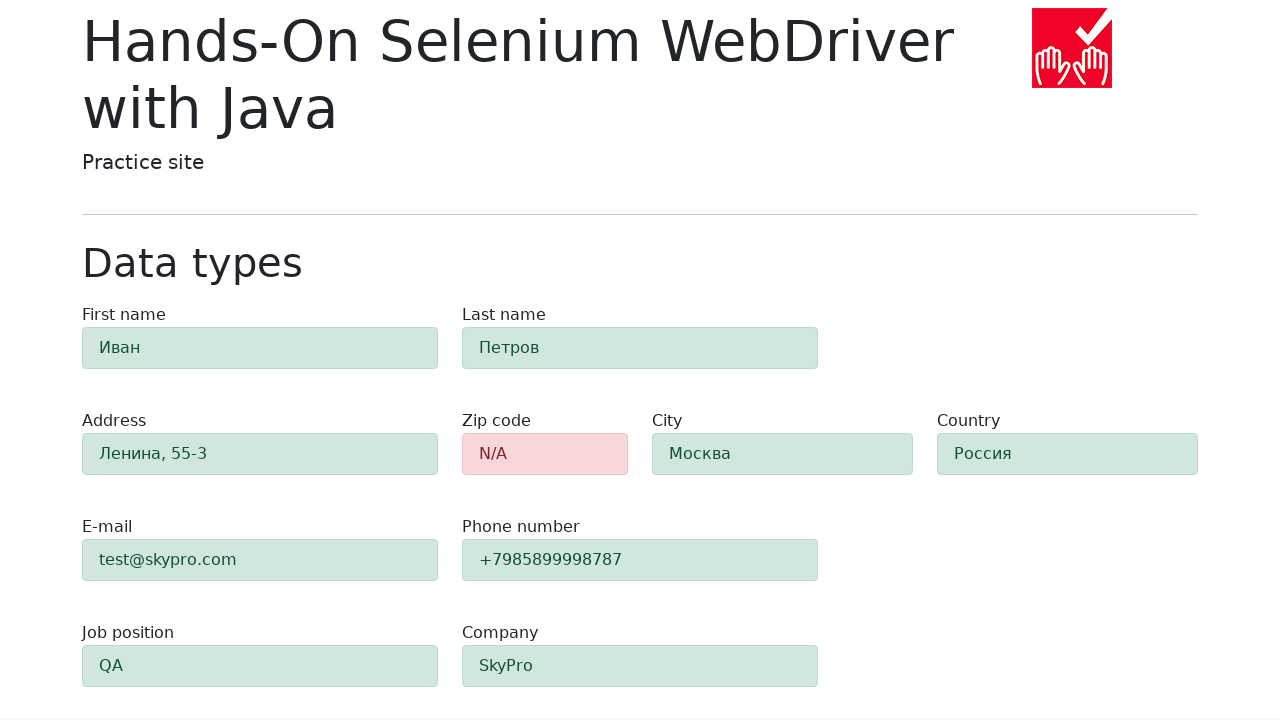

Retrieved CSS color property from country field
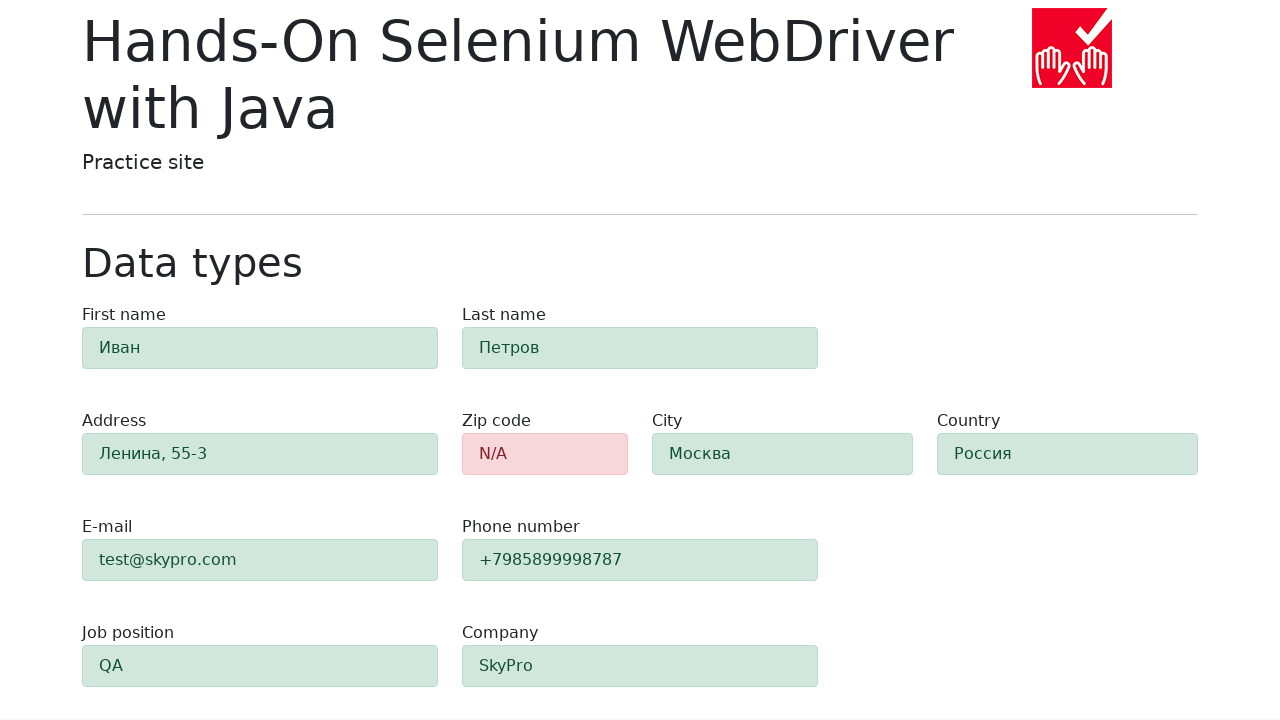

Verified country field has success color (green)
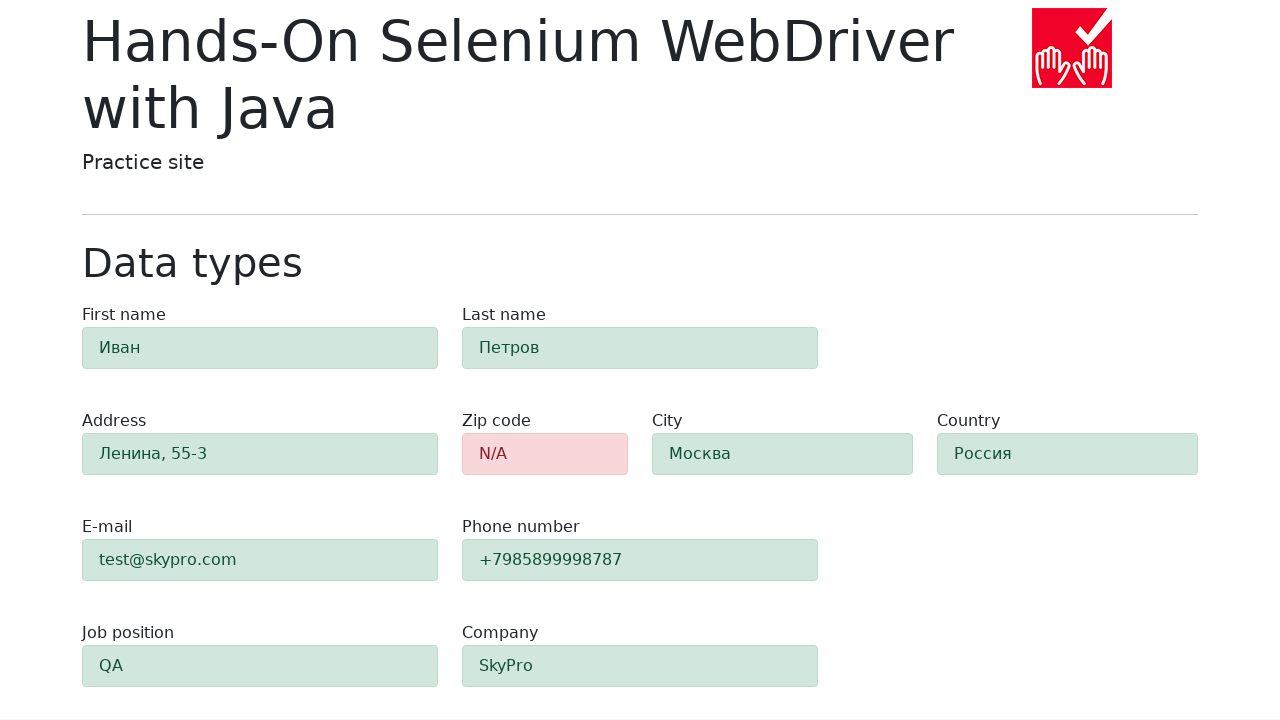

Retrieved CSS color property from e-mail field
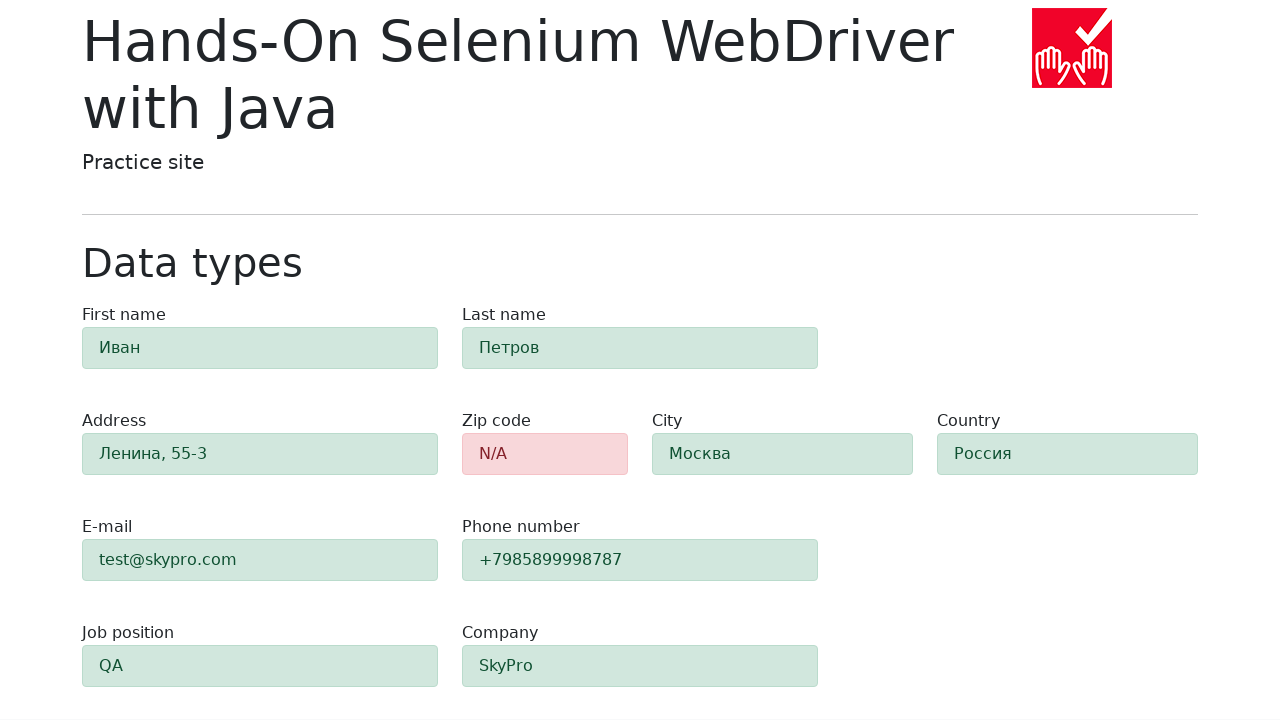

Verified e-mail field has success color (green)
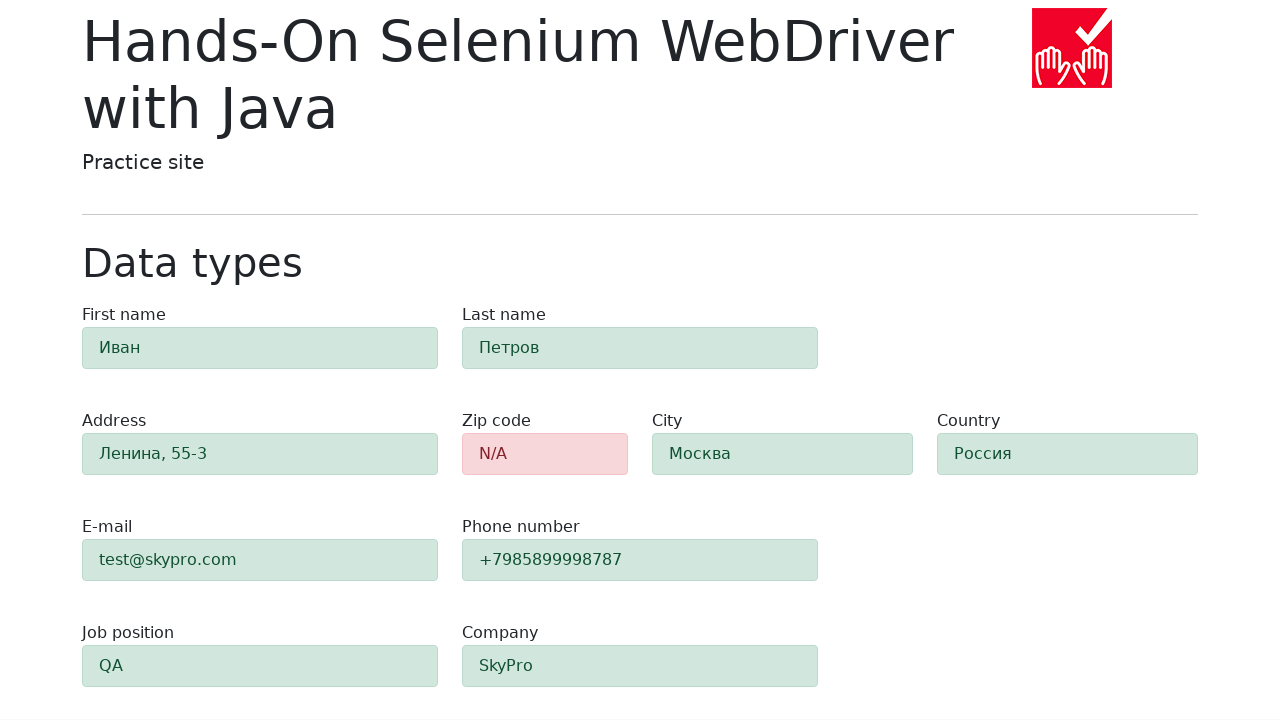

Retrieved CSS color property from phone field
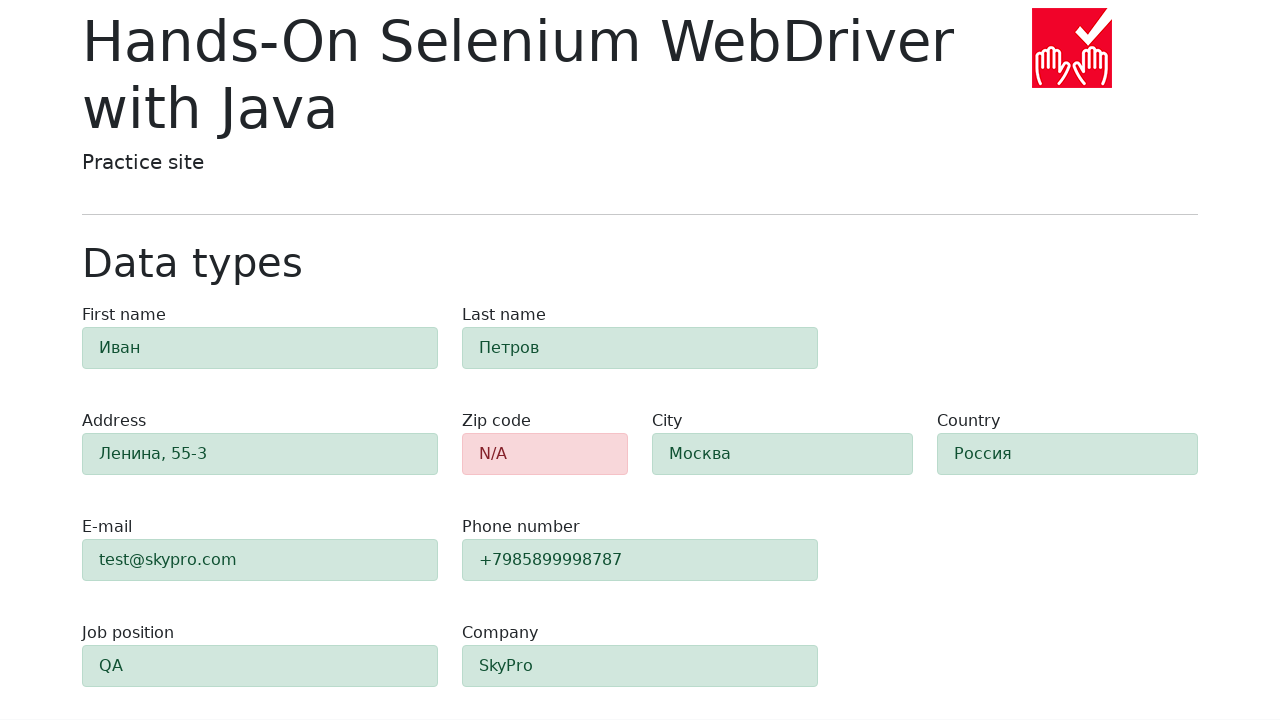

Verified phone field has success color (green)
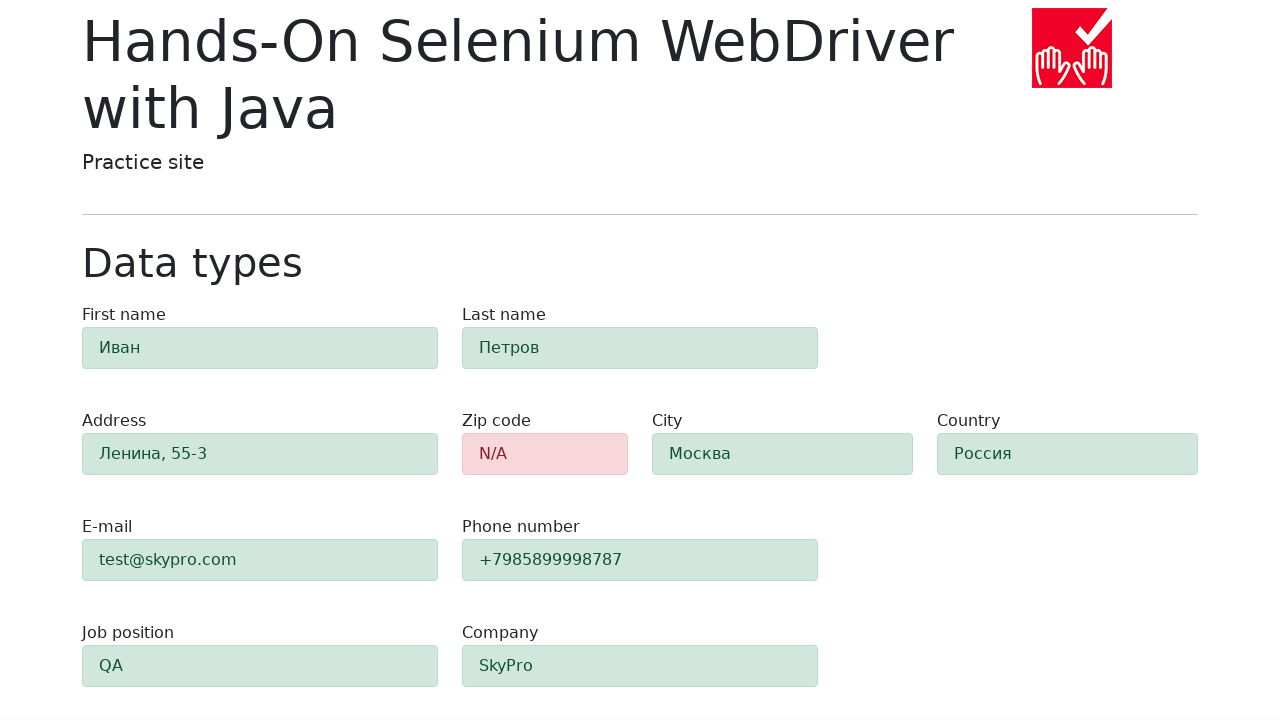

Retrieved CSS color property from job-position field
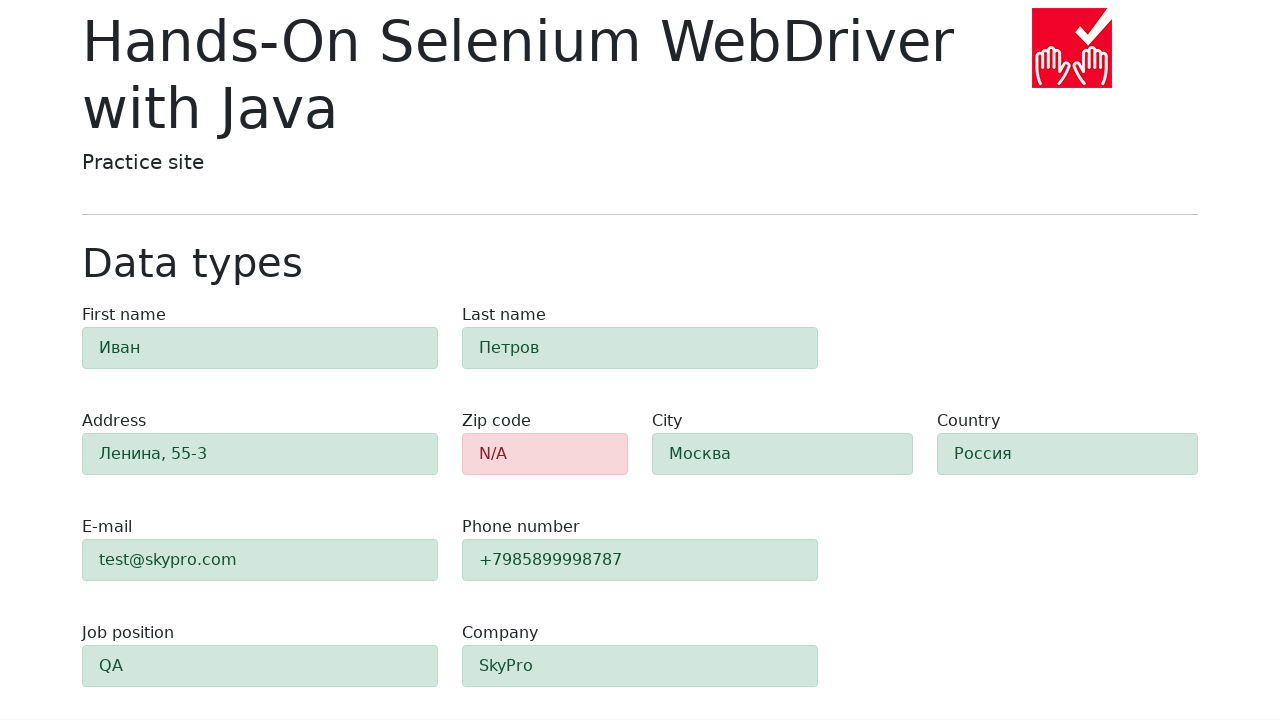

Verified job-position field has success color (green)
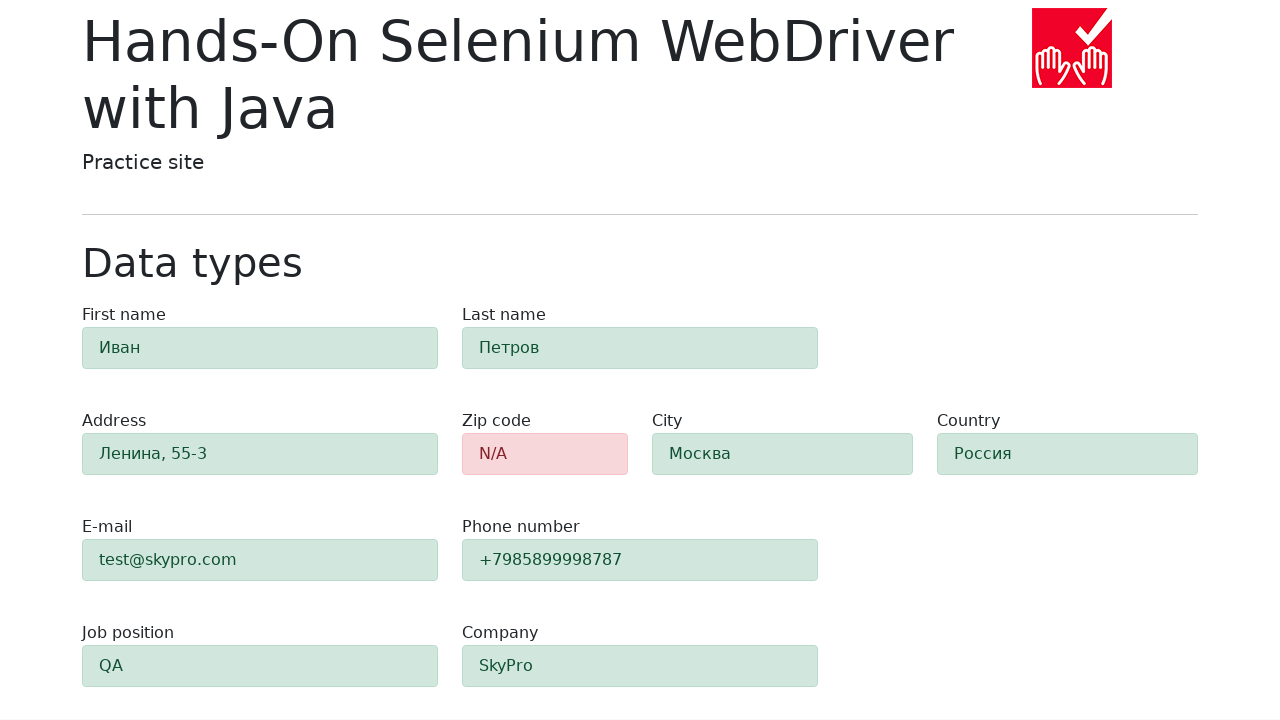

Retrieved CSS color property from company field
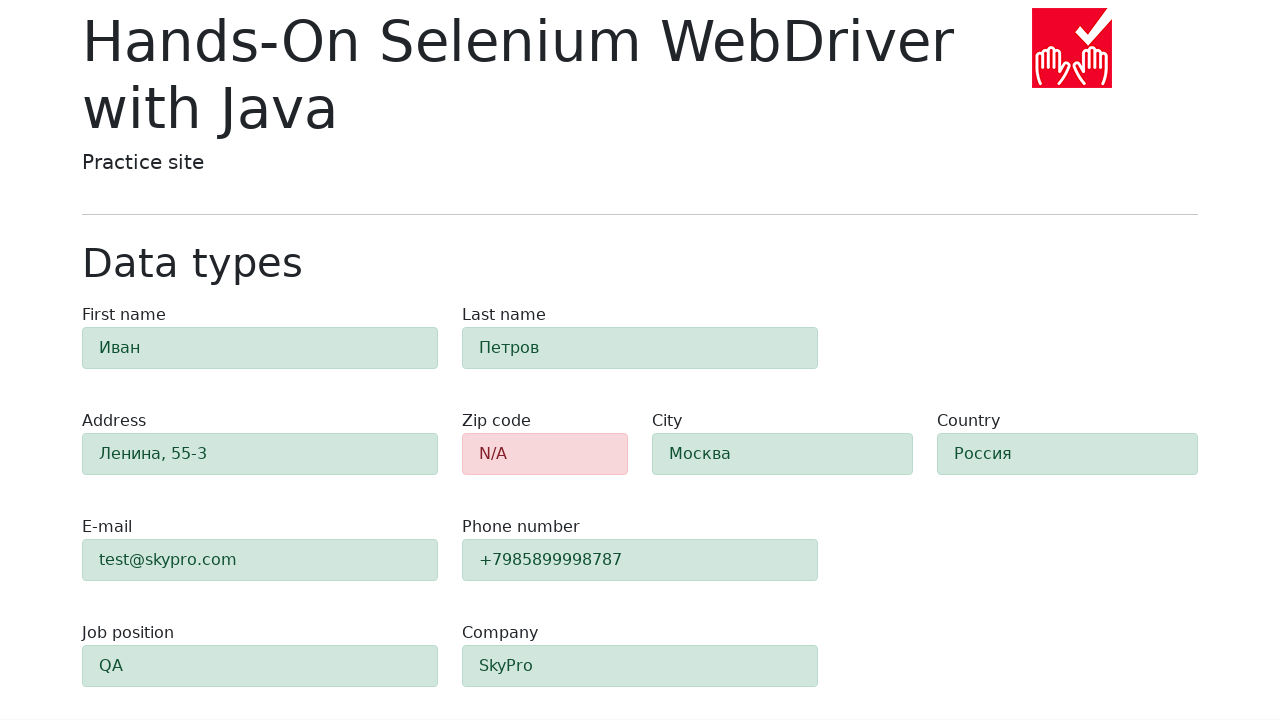

Verified company field has success color (green)
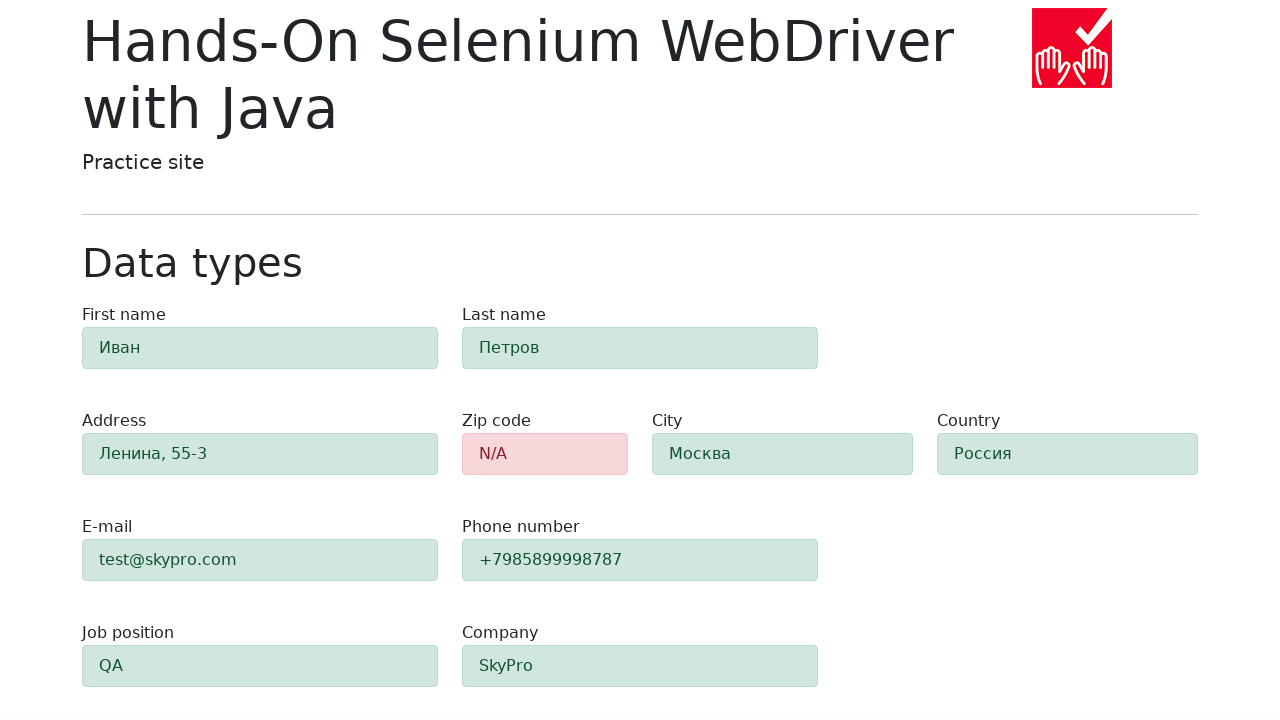

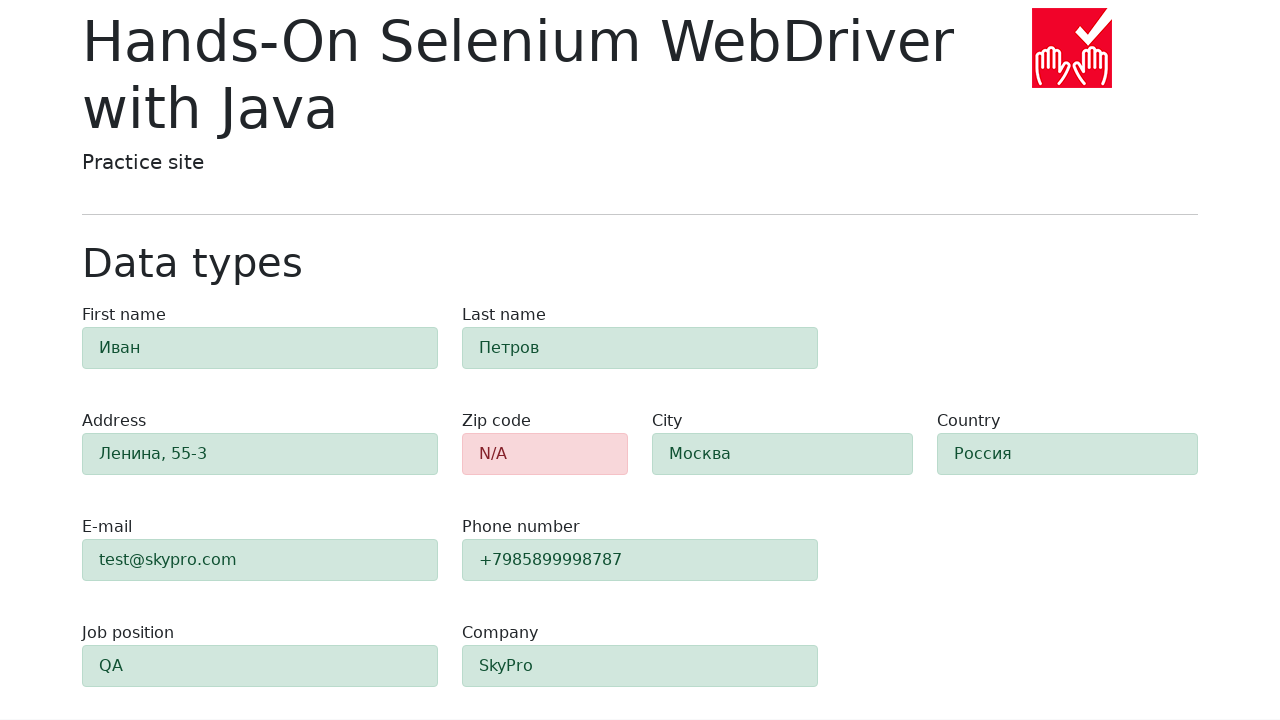